Simple navigation test that opens the Mercedes-Benz India homepage and verifies it loads successfully.

Starting URL: https://www.mercedes-benz.co.in/

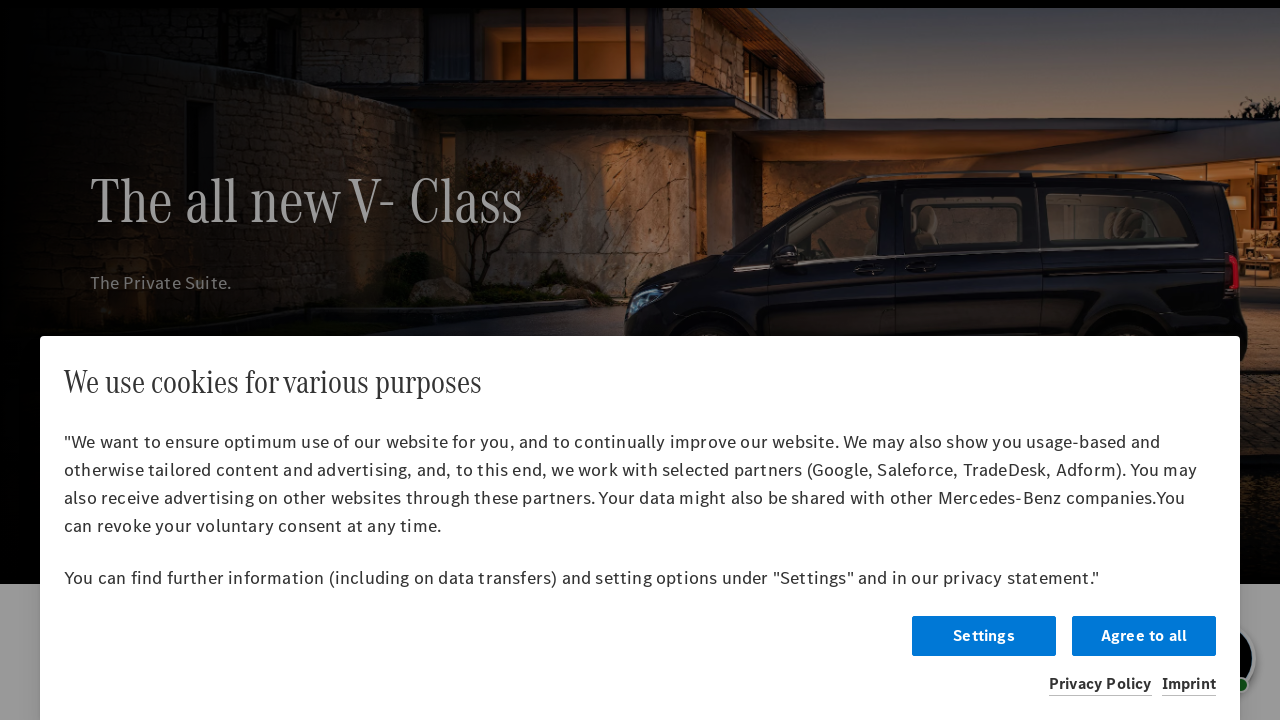

Waited for page DOM content to load
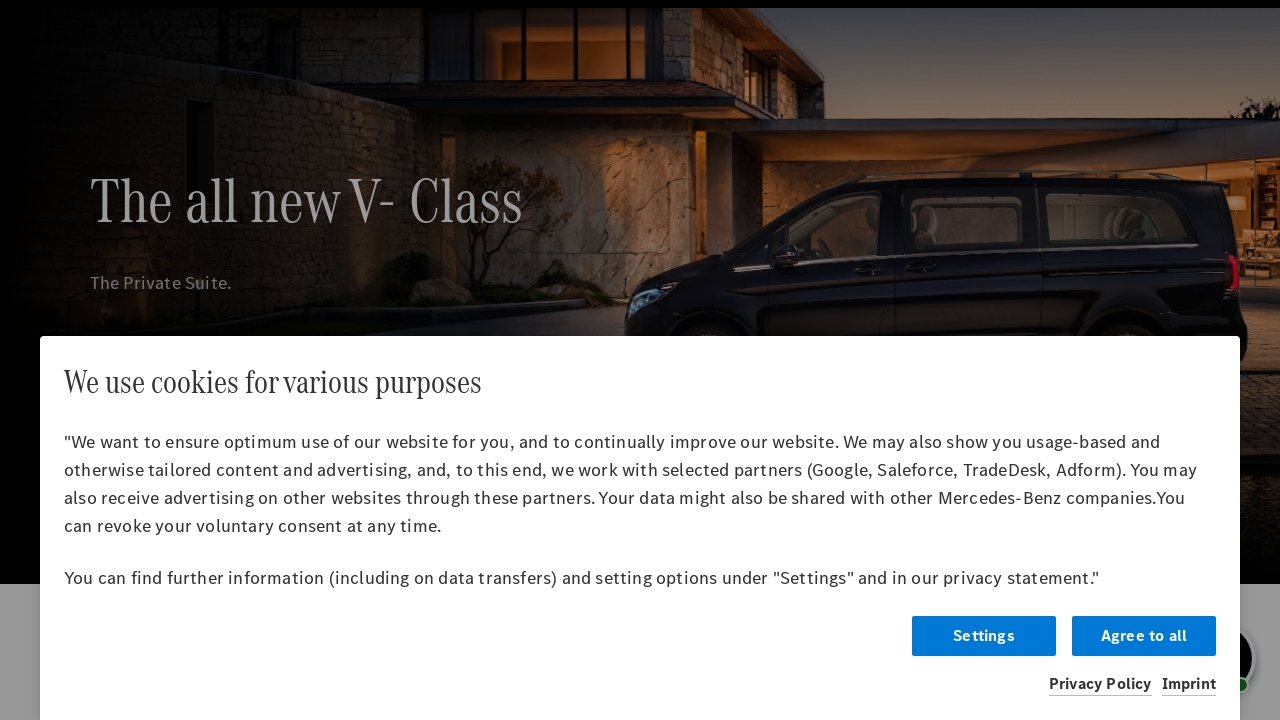

Verified body element is visible on Mercedes-Benz India homepage
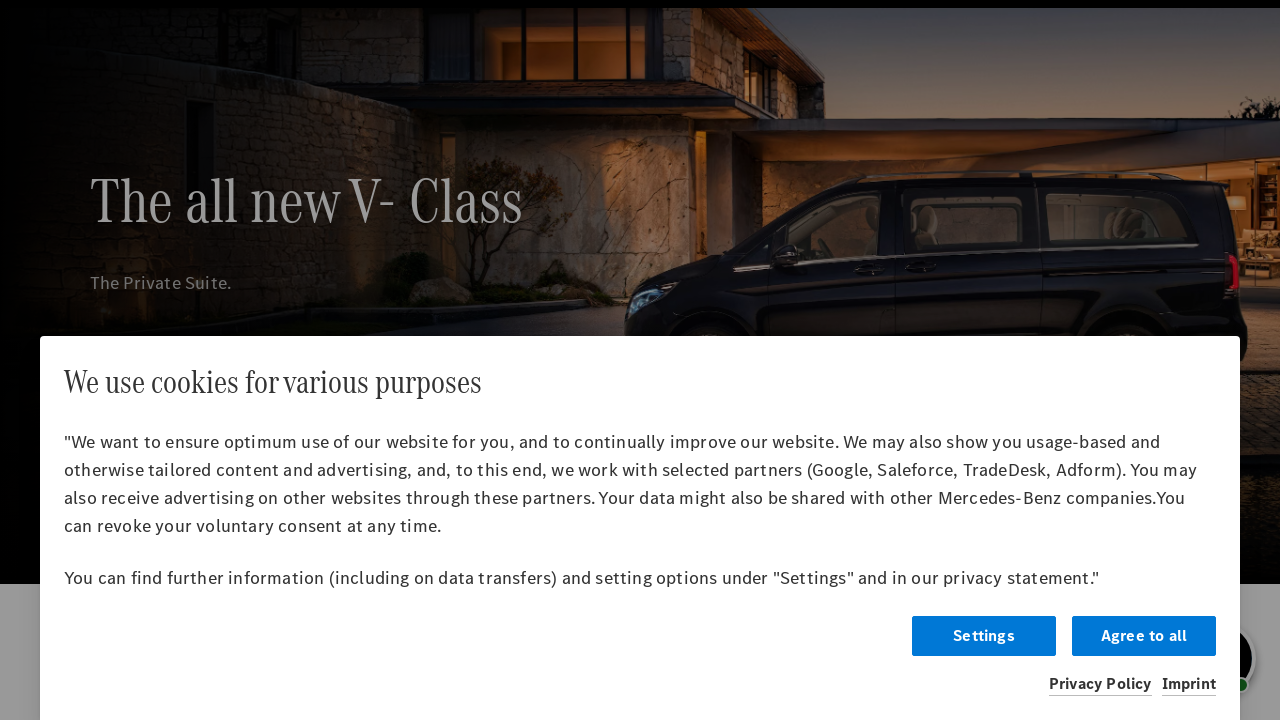

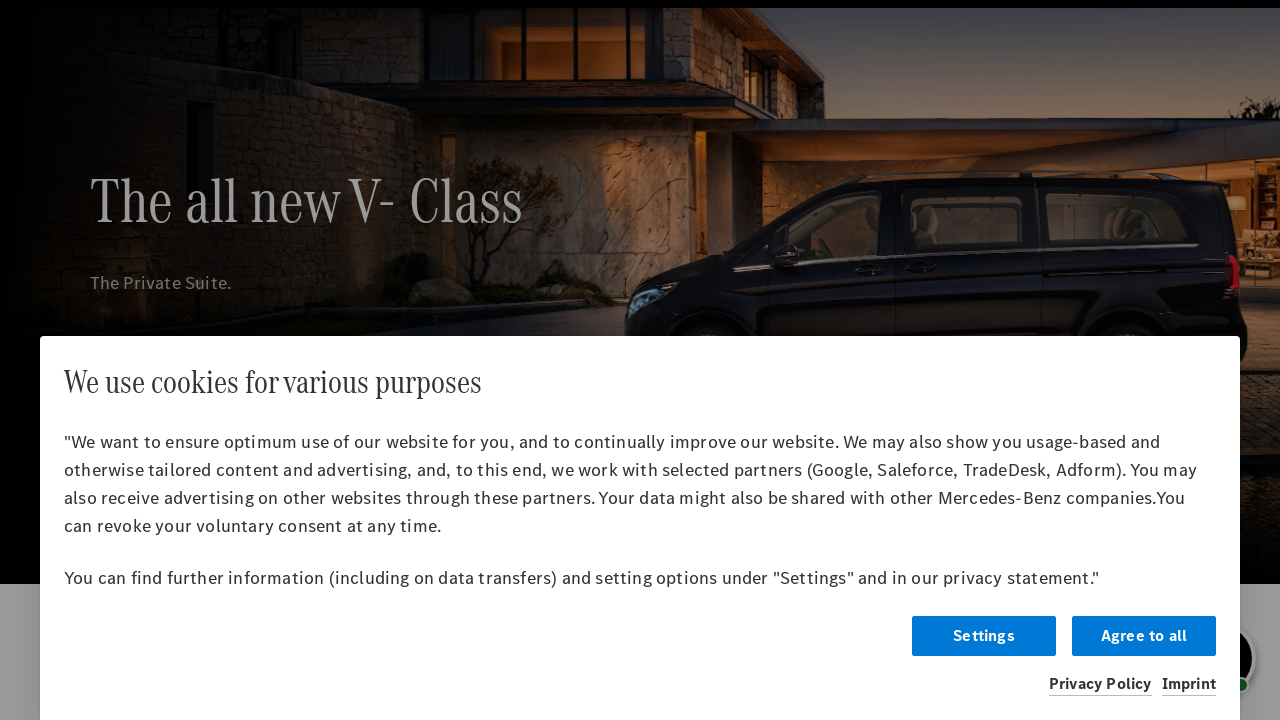